Tests handling a new browser tab by navigating to the Browser Windows section and clicking the New Tab button, then verifying the new tab's page title.

Starting URL: https://demoqa.com/

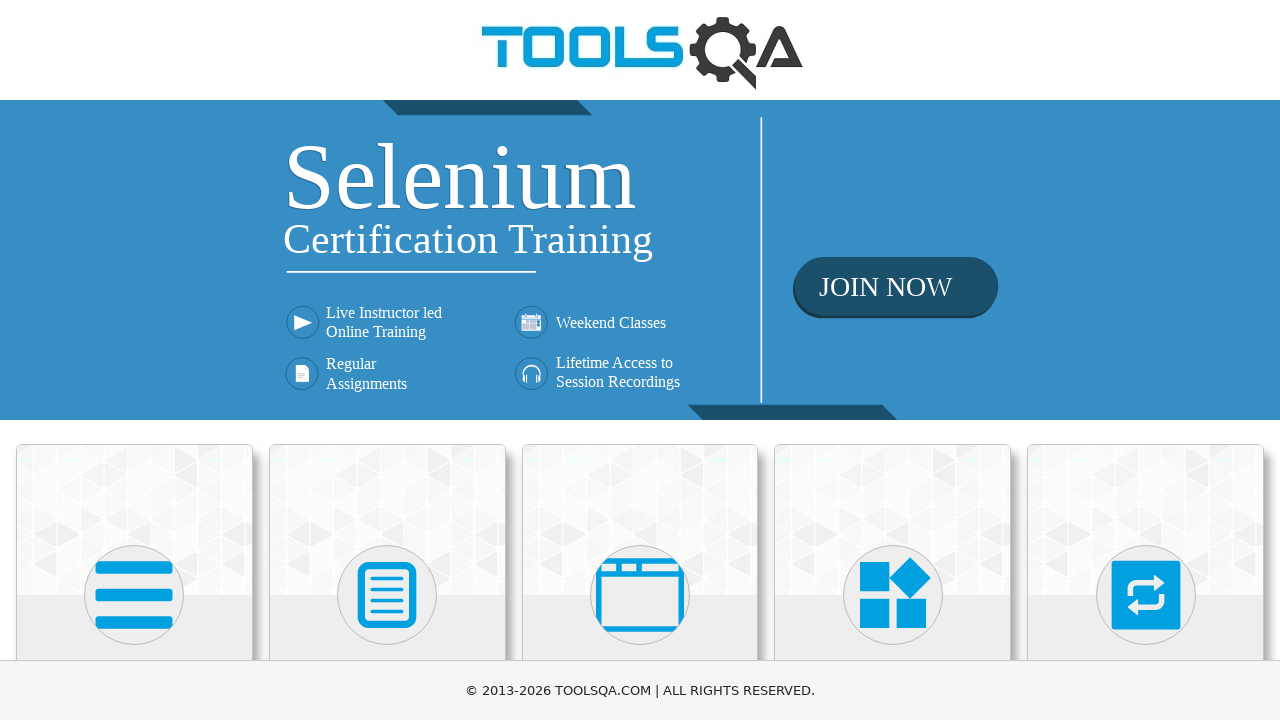

Clicked on 'Alerts, Frame & Windows' card at (640, 360) on text=Alerts, Frame & Windows
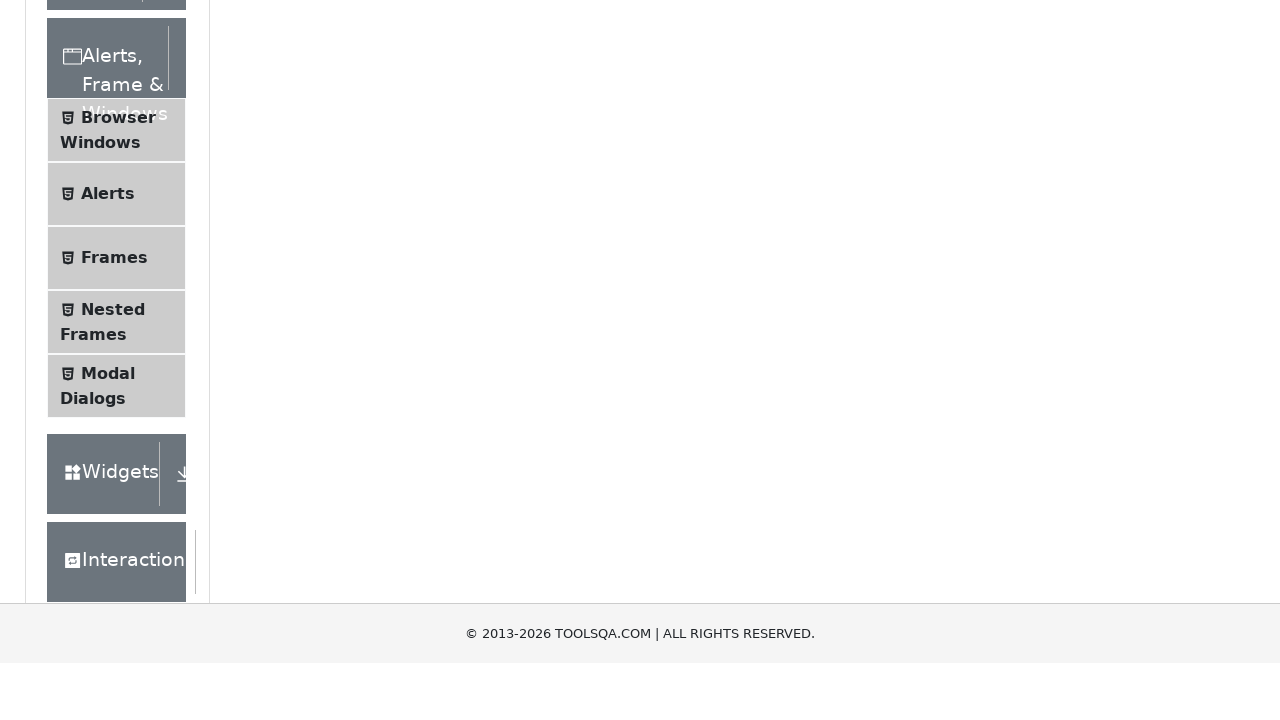

Clicked on 'Browser Windows' menu item at (118, 424) on text=Browser Windows
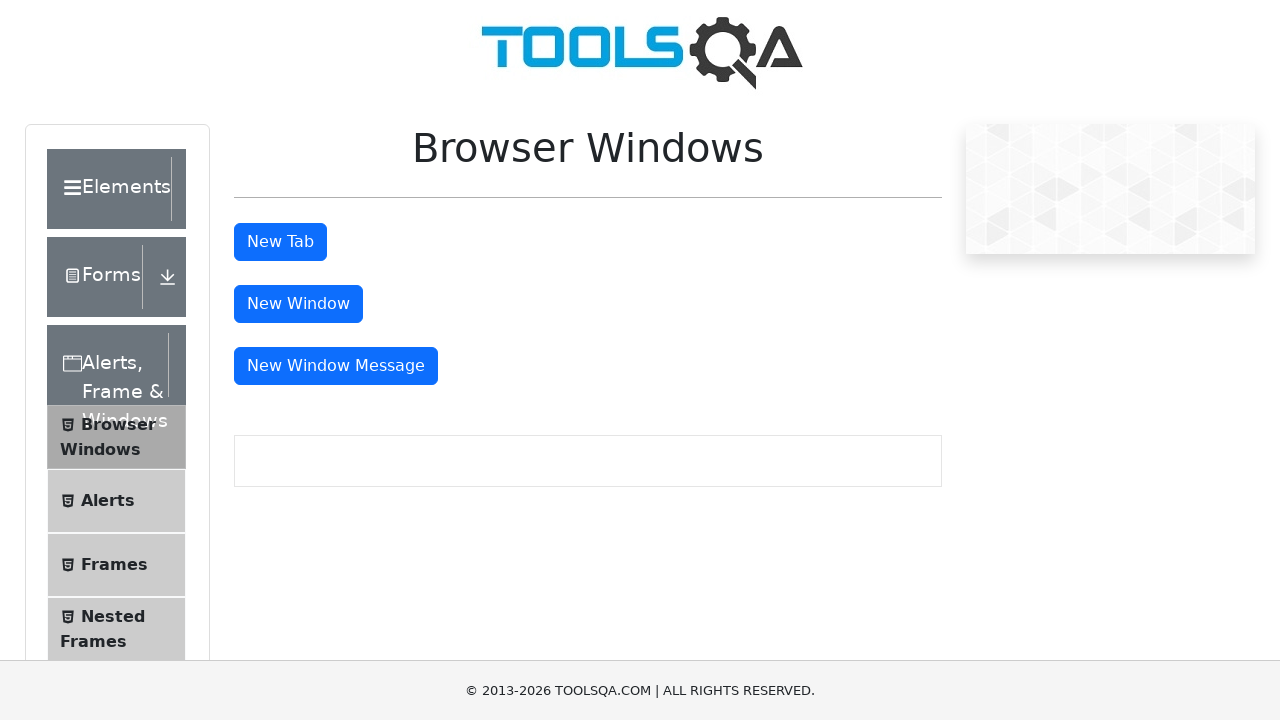

Clicked 'New Tab' button at (280, 242) on button:has-text('New Tab')
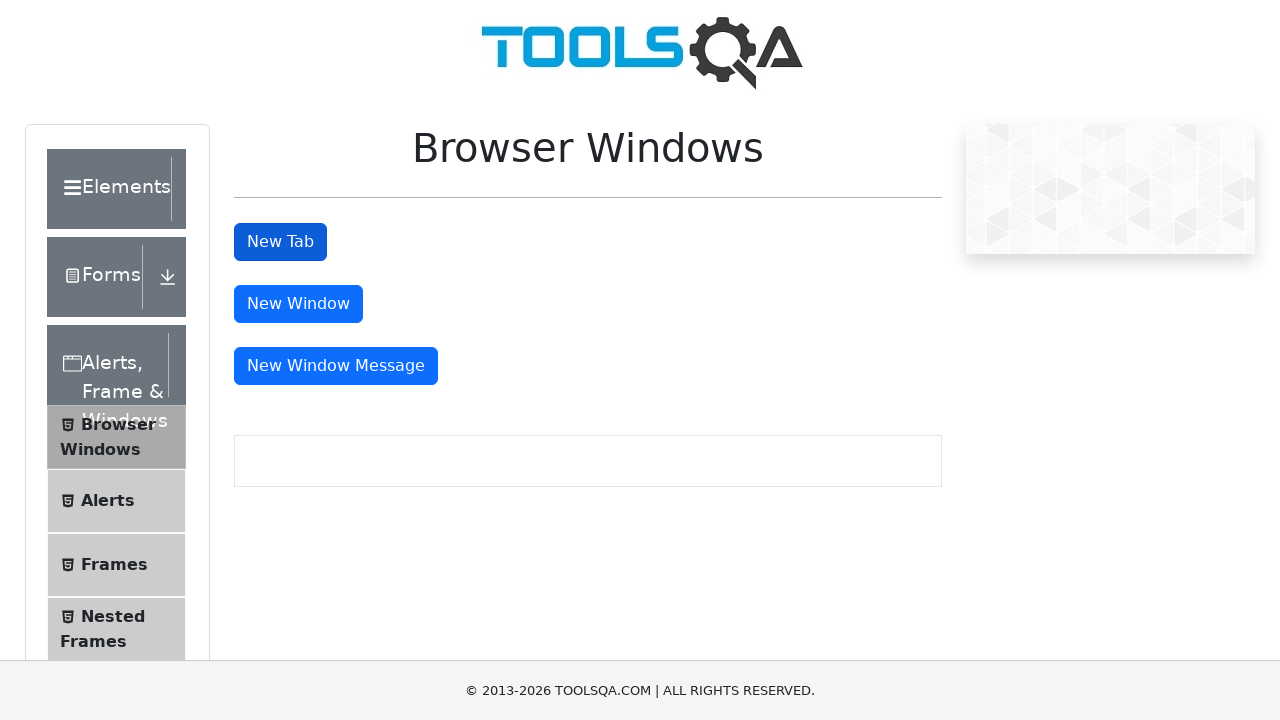

New tab loaded and ready
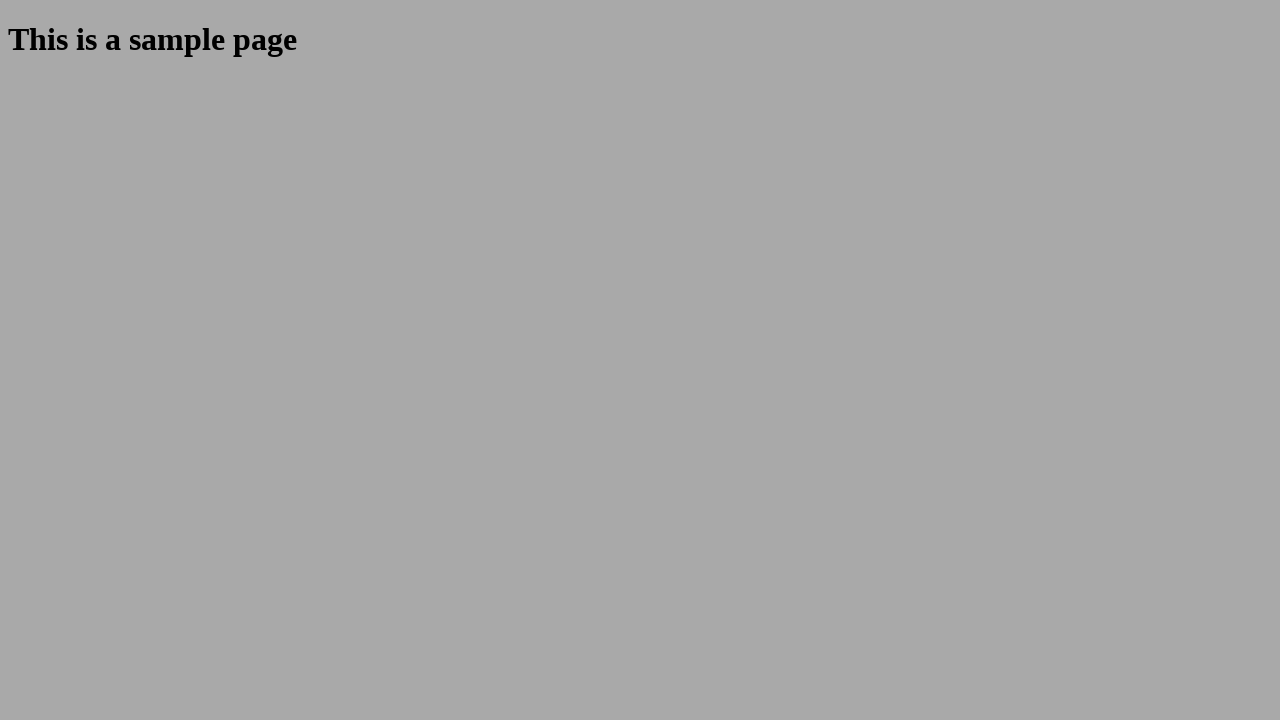

Verified new tab page contains 'This is a sample page' text
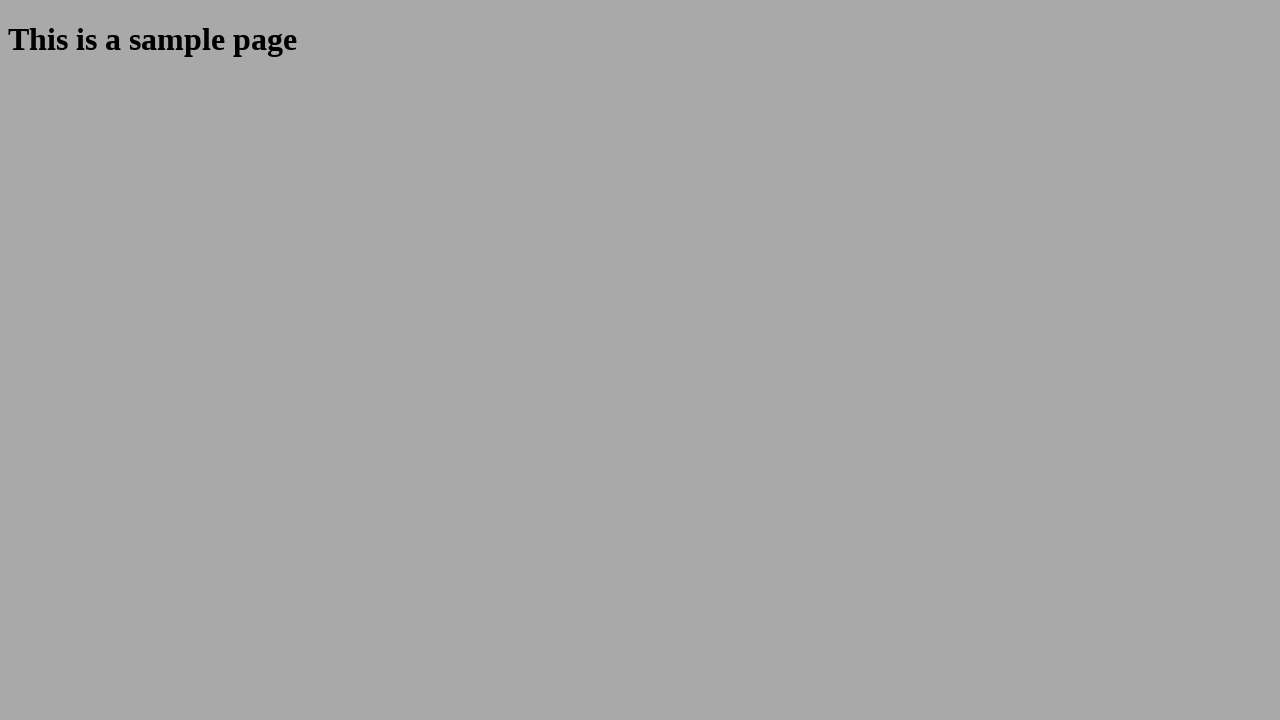

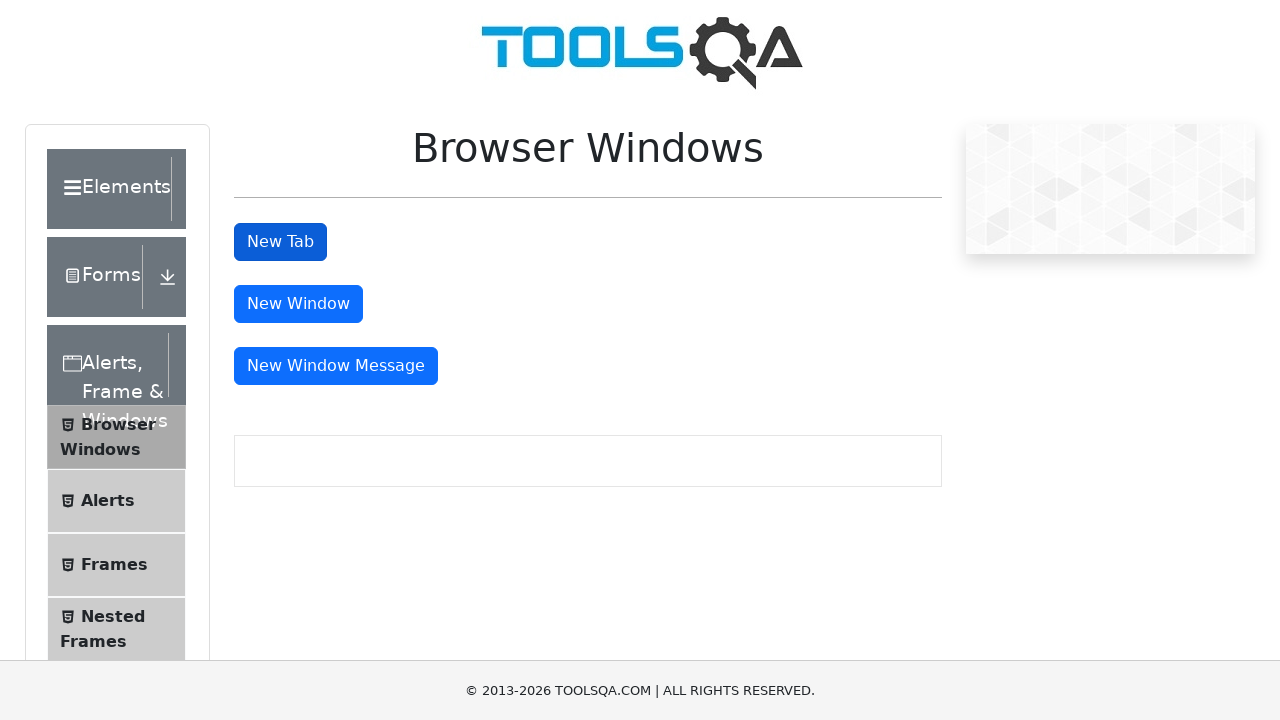